Tests radio button functionality by clicking through different radio button options and verifying their selection state

Starting URL: https://echoecho.com/htmlforms10.htm

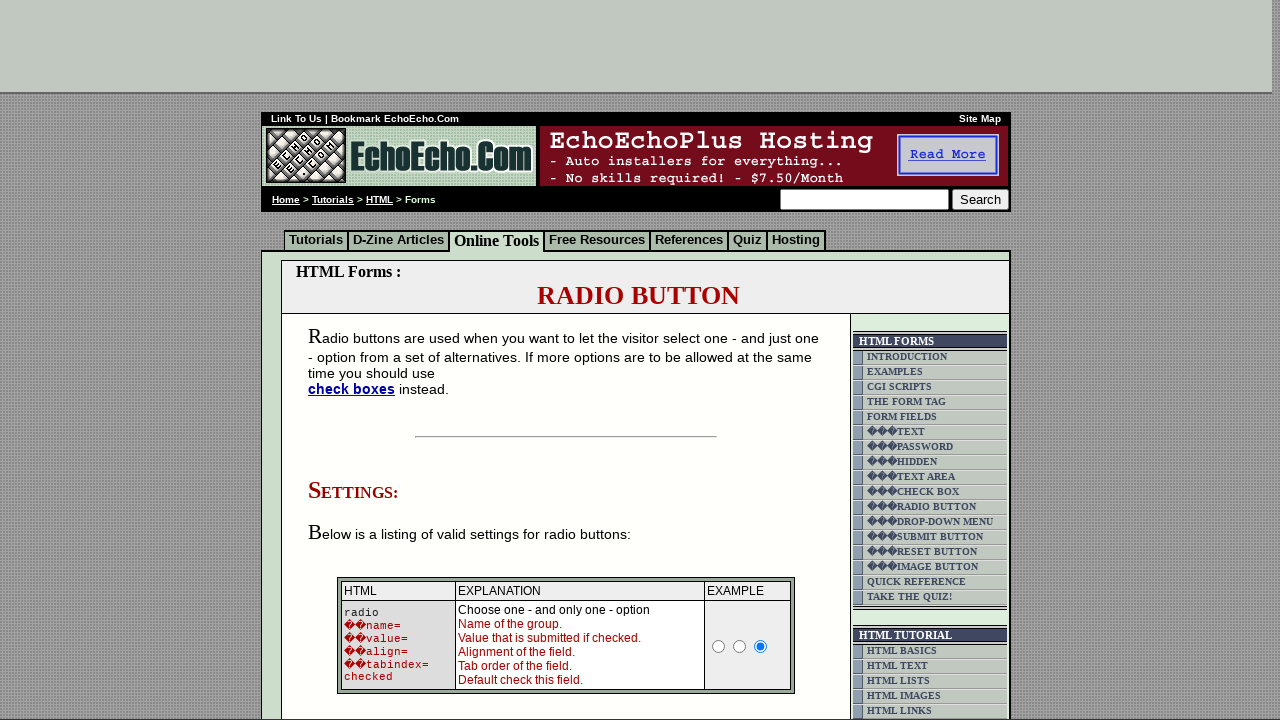

Located milk radio button
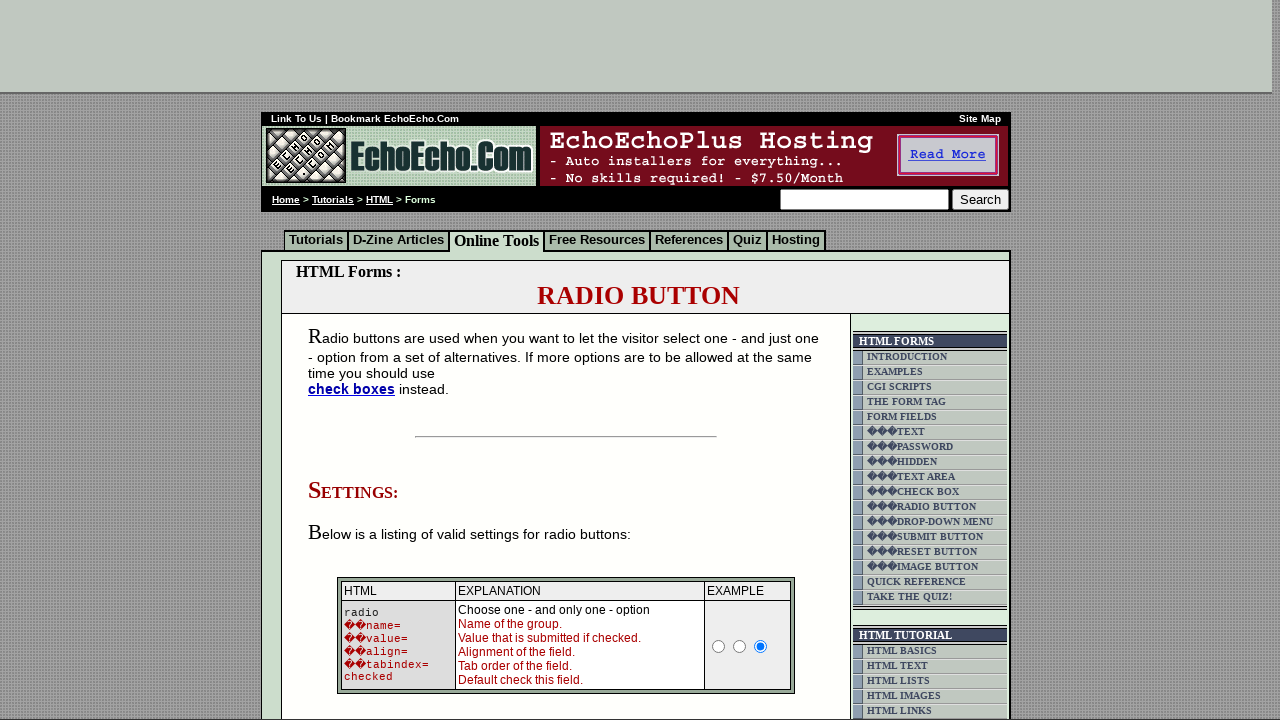

Located butter radio button
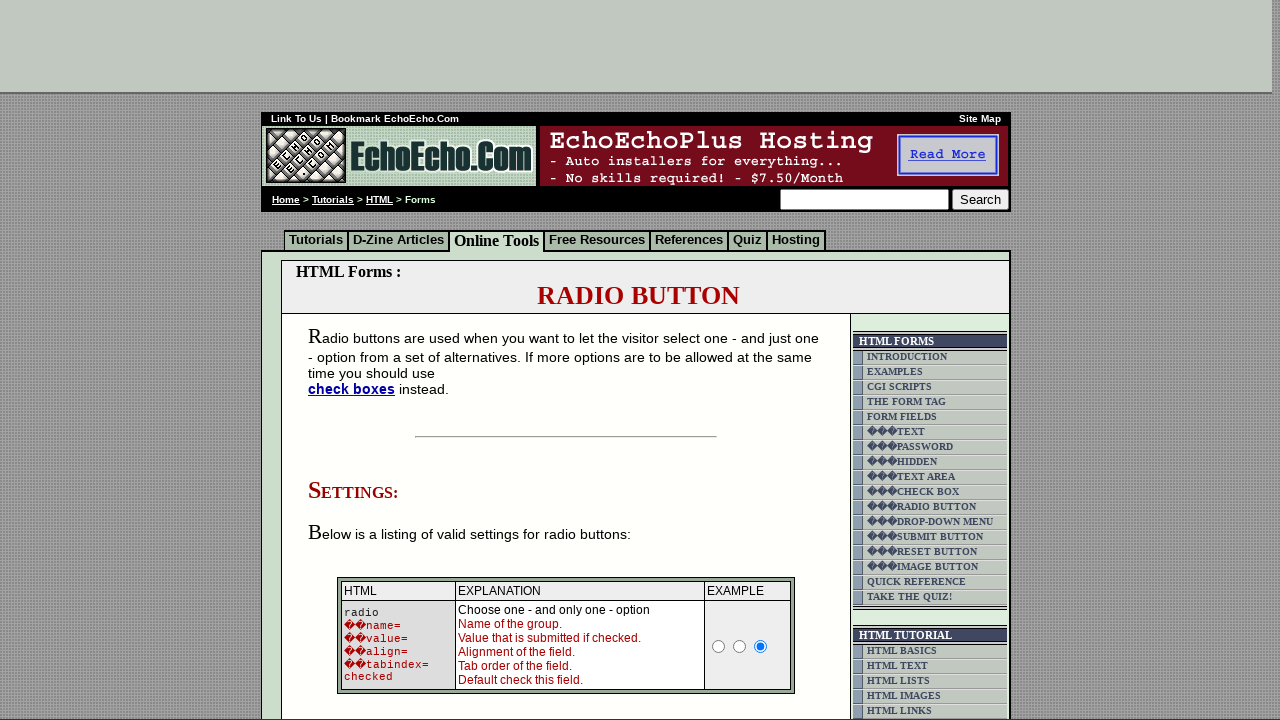

Located cheese radio button
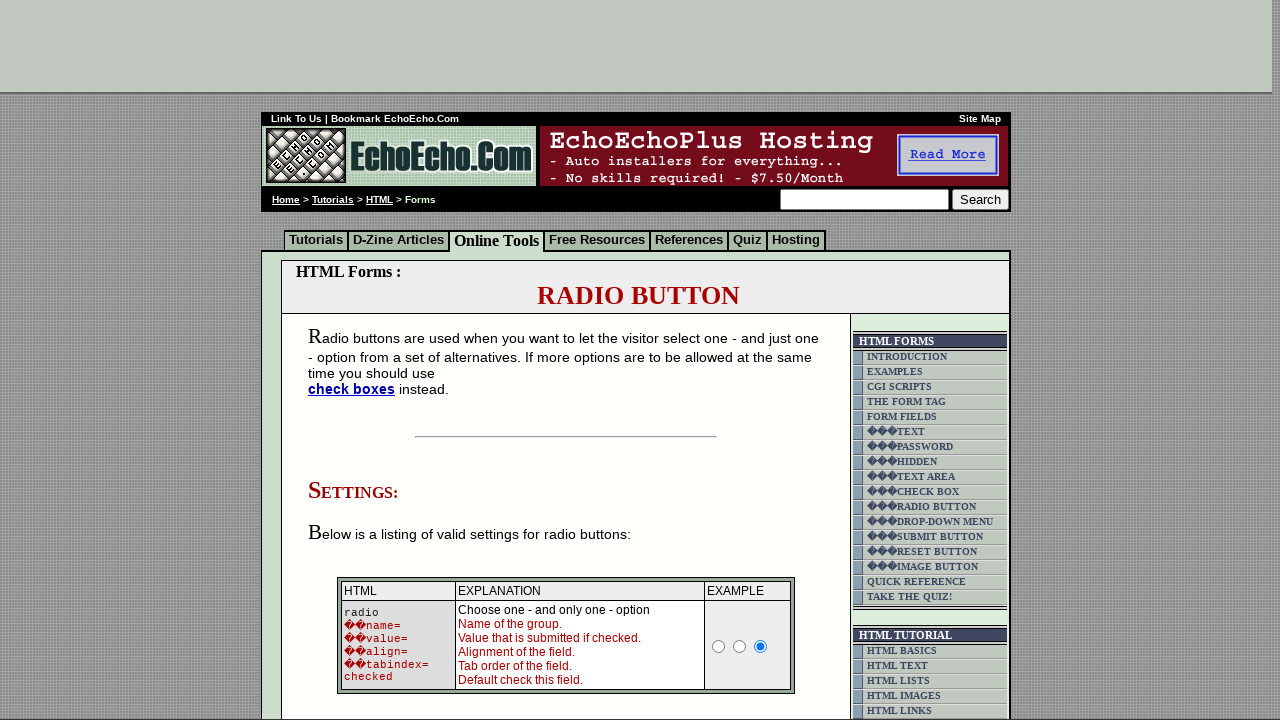

Located water radio button
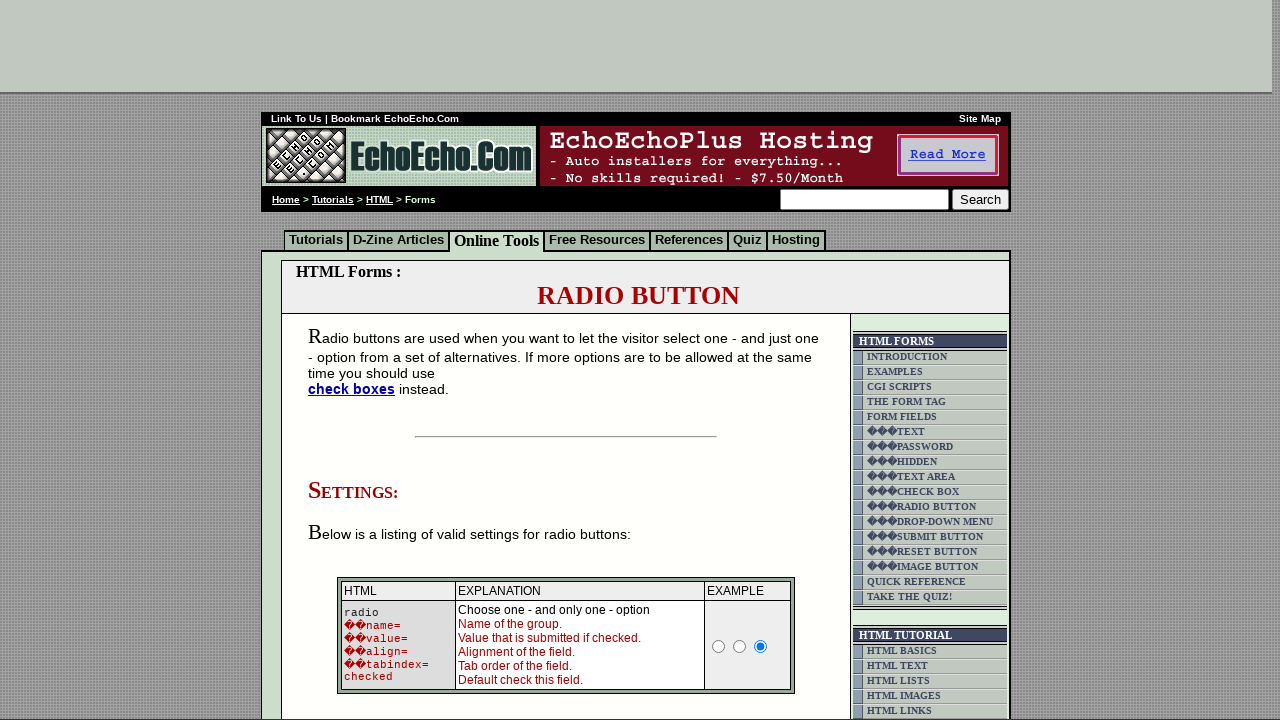

Located beer radio button
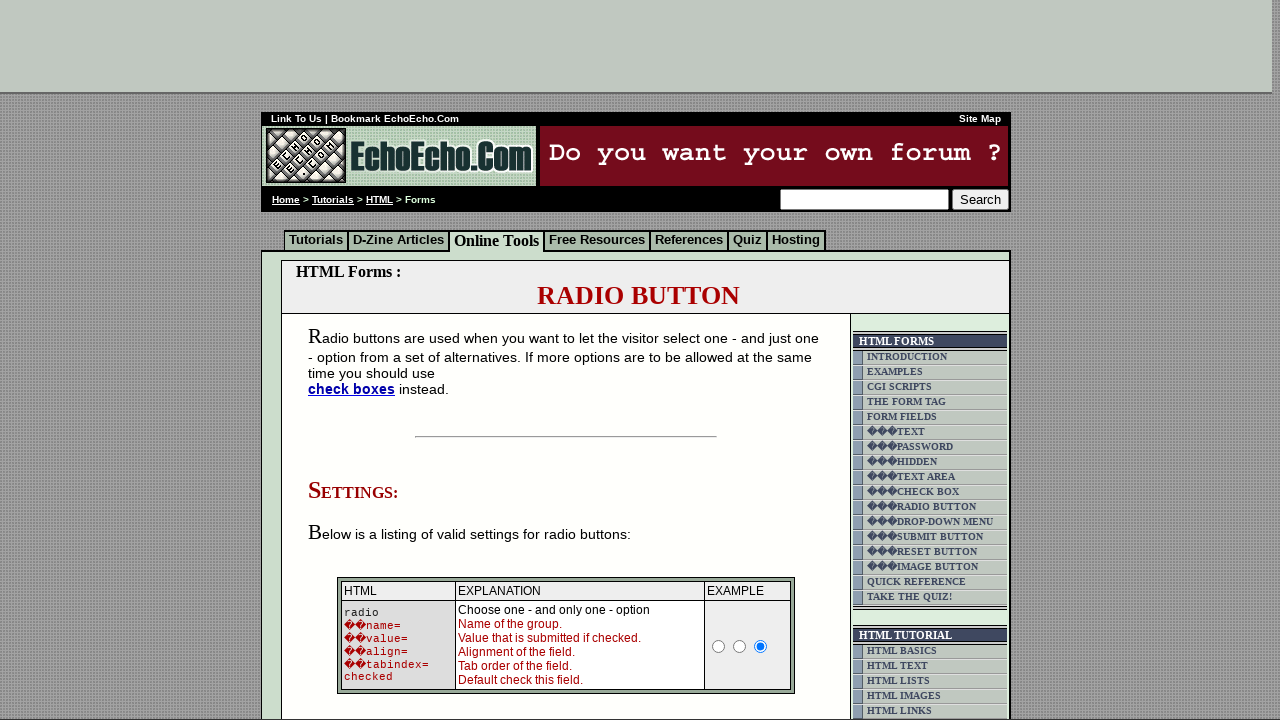

Located wine radio button
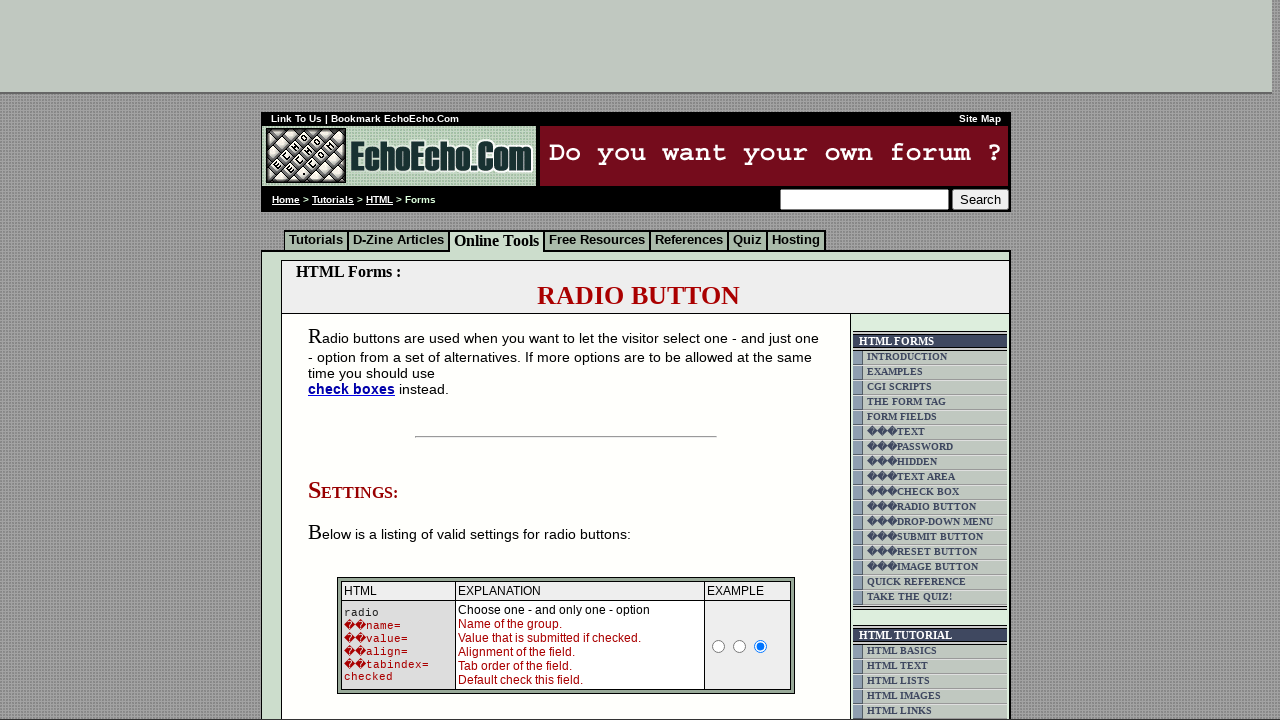

Clicked milk radio button at (356, 360) on xpath=/html/body/div[2]/table[9]/tbody/tr/td[4]/table/tbody/tr/td/div/span/form/
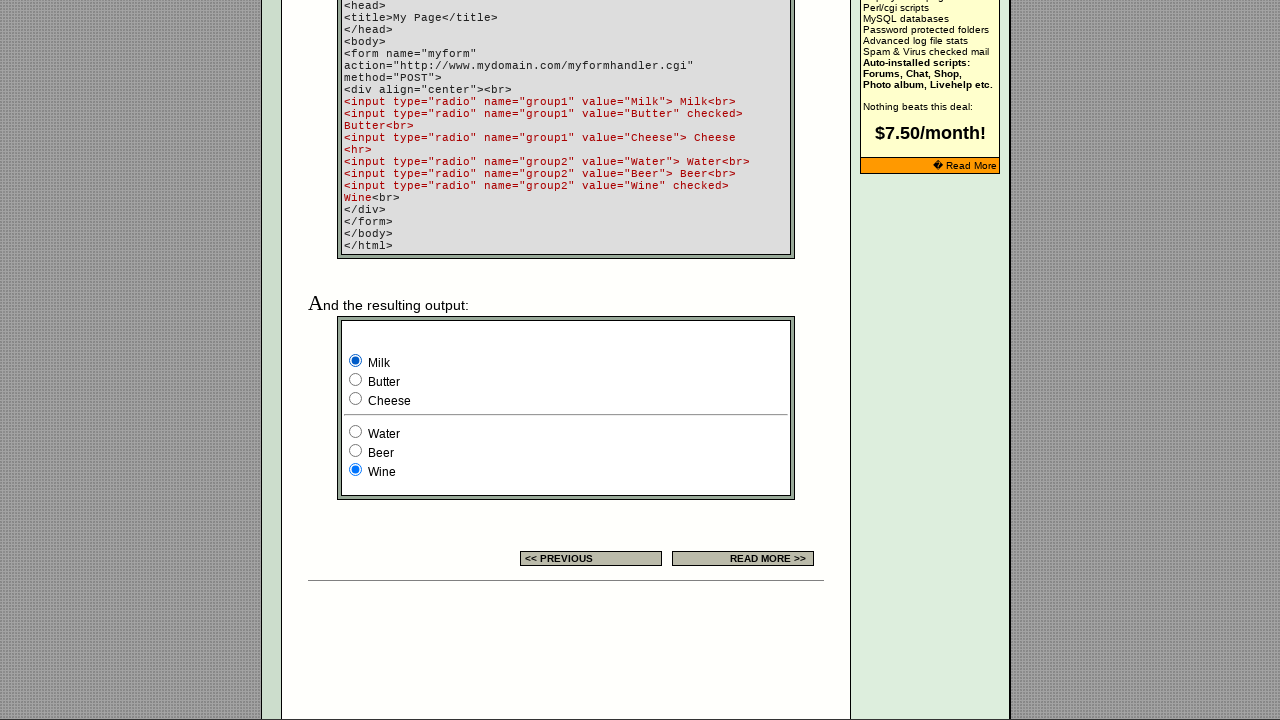

Clicked butter radio button at (356, 380) on xpath=/html/body/div[2]/table[9]/tbody/tr/td[4]/table/tbody/tr/td/div/span/form/
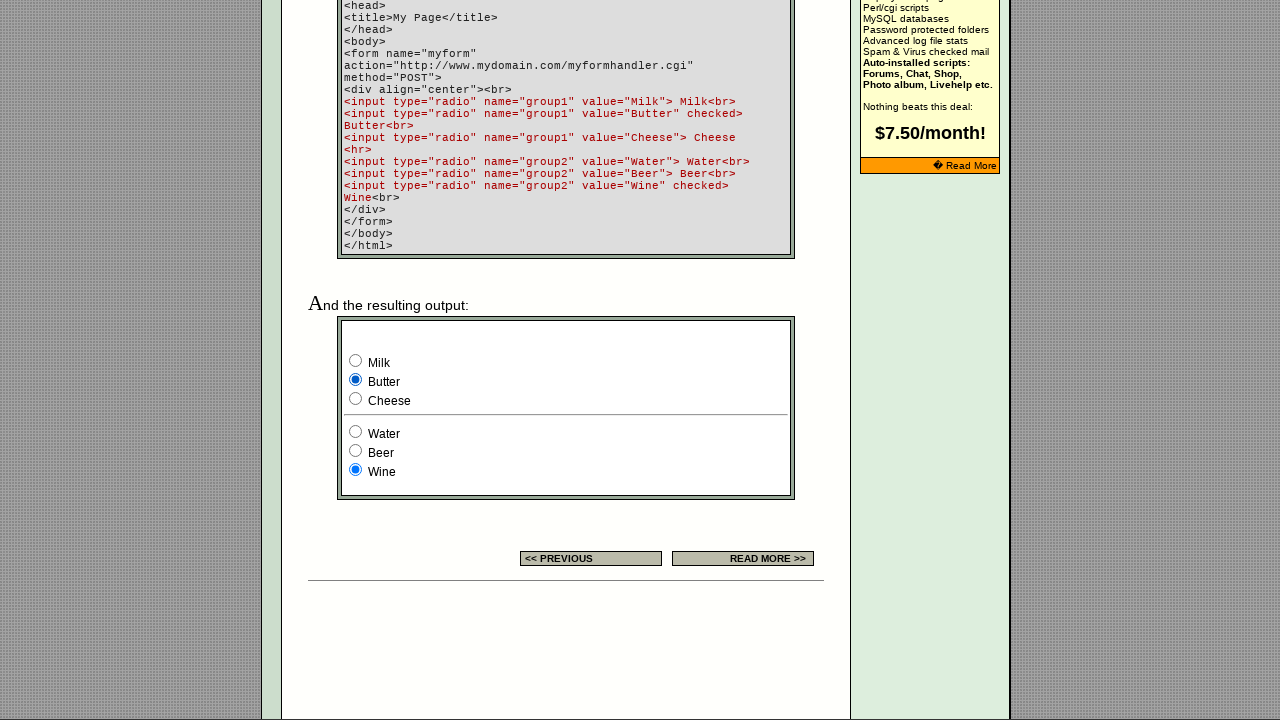

Clicked cheese radio button at (356, 398) on xpath=/html/body/div[2]/table[9]/tbody/tr/td[4]/table/tbody/tr/td/div/span/form/
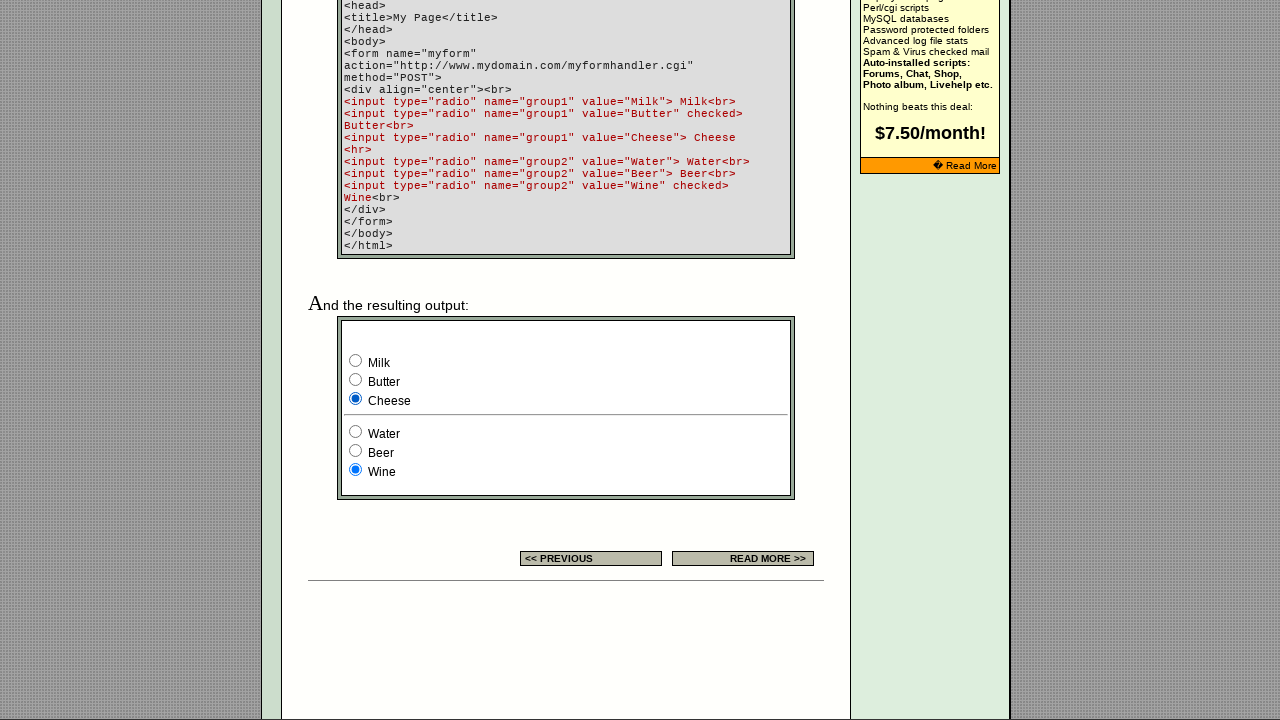

Clicked water radio button at (356, 432) on xpath=/html/body/div[2]/table[9]/tbody/tr/td[4]/table/tbody/tr/td/div/span/form/
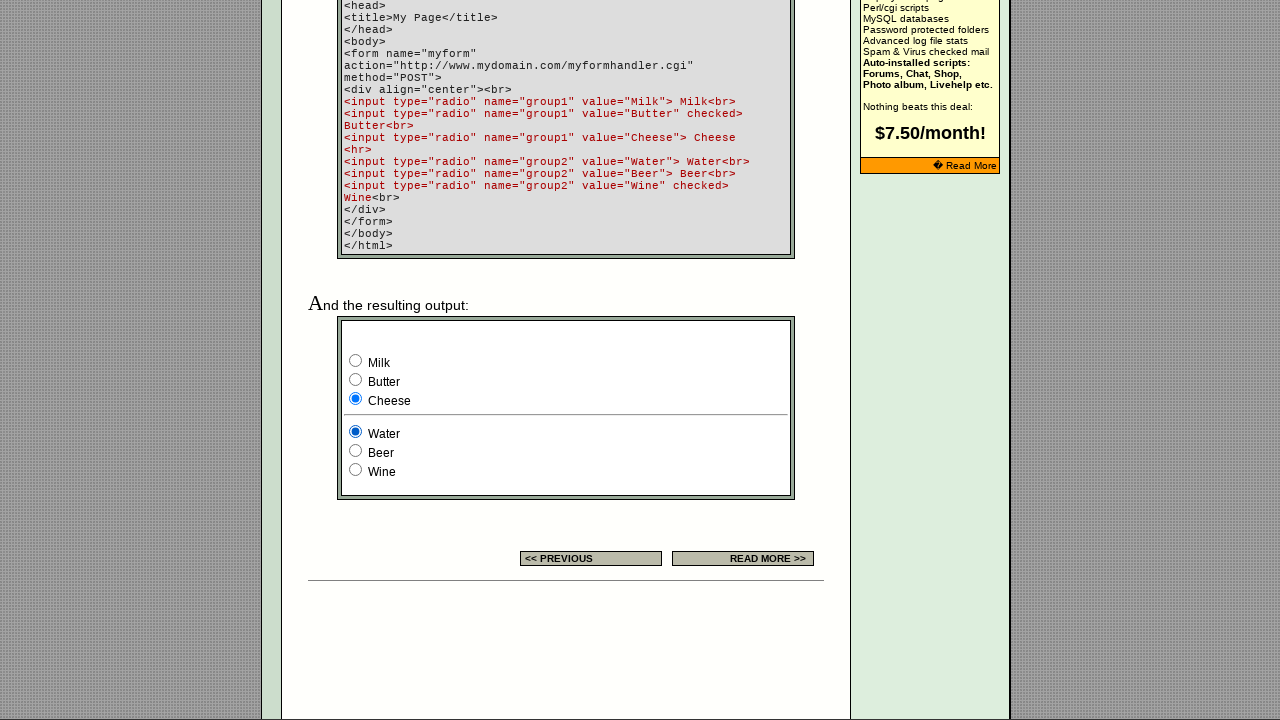

Clicked beer radio button at (356, 450) on xpath=/html/body/div[2]/table[9]/tbody/tr/td[4]/table/tbody/tr/td/div/span/form/
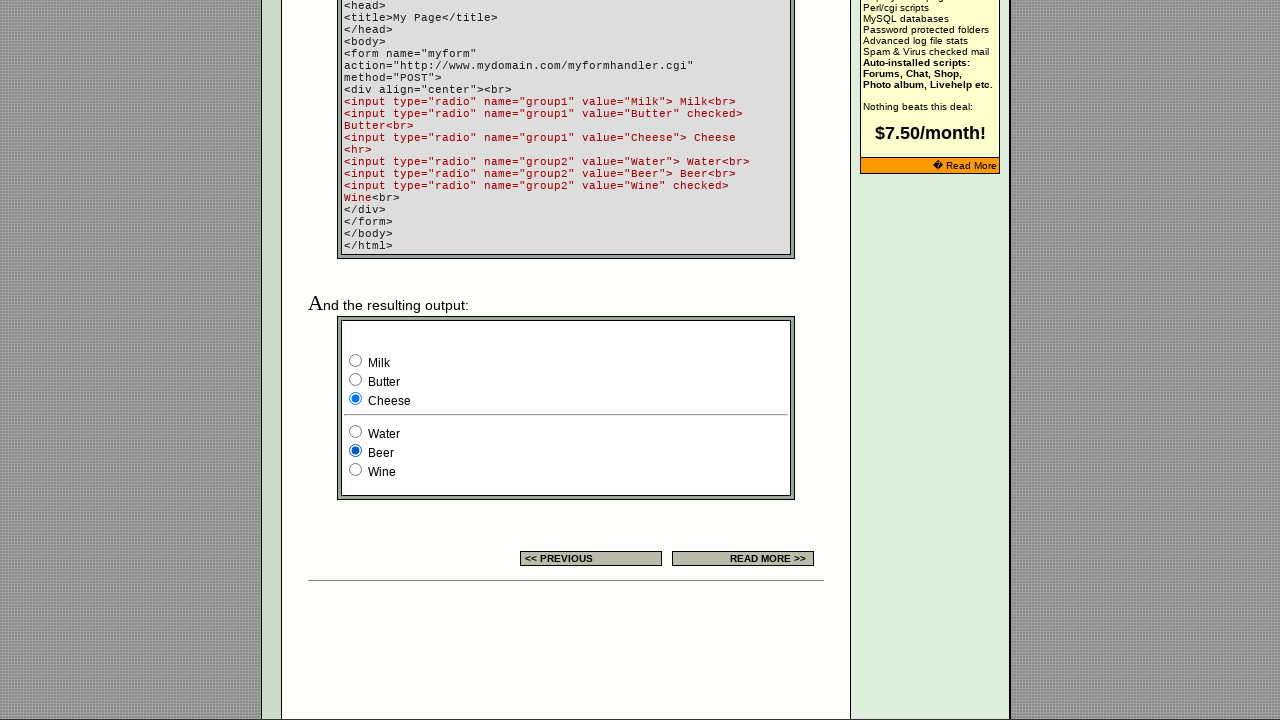

Clicked wine radio button at (356, 470) on xpath=/html/body/div[2]/table[9]/tbody/tr/td[4]/table/tbody/tr/td/div/span/form/
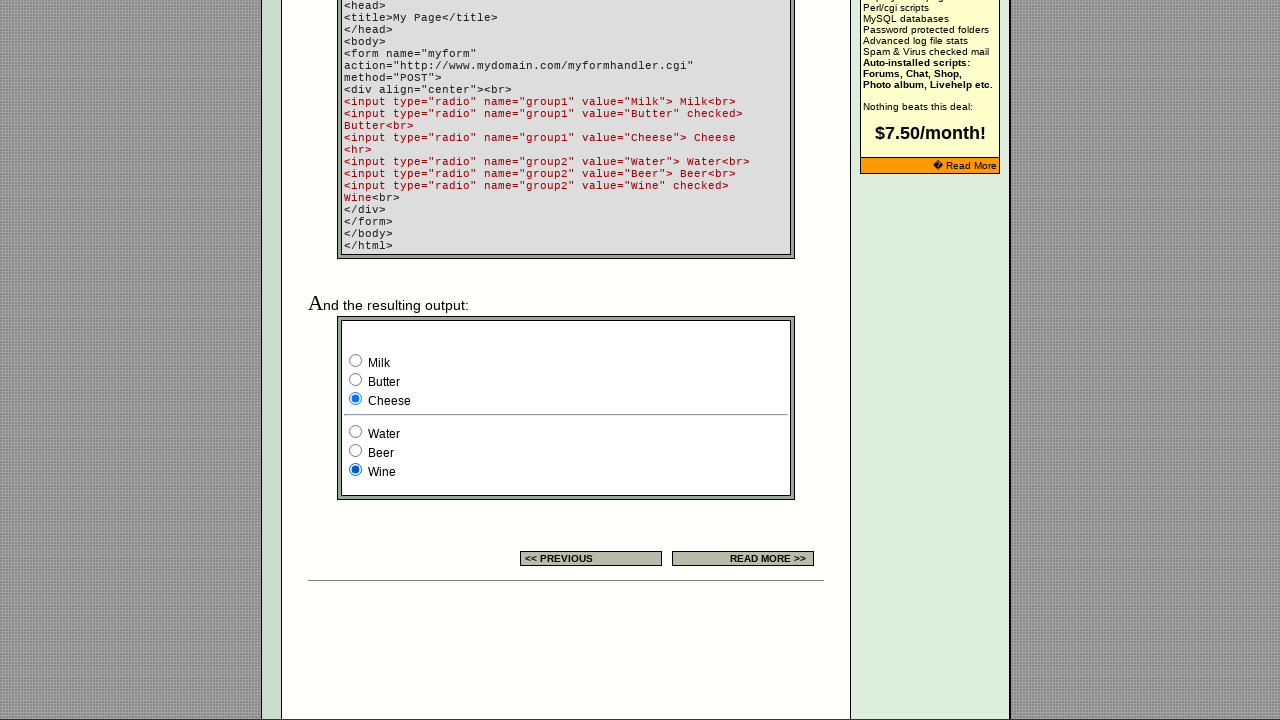

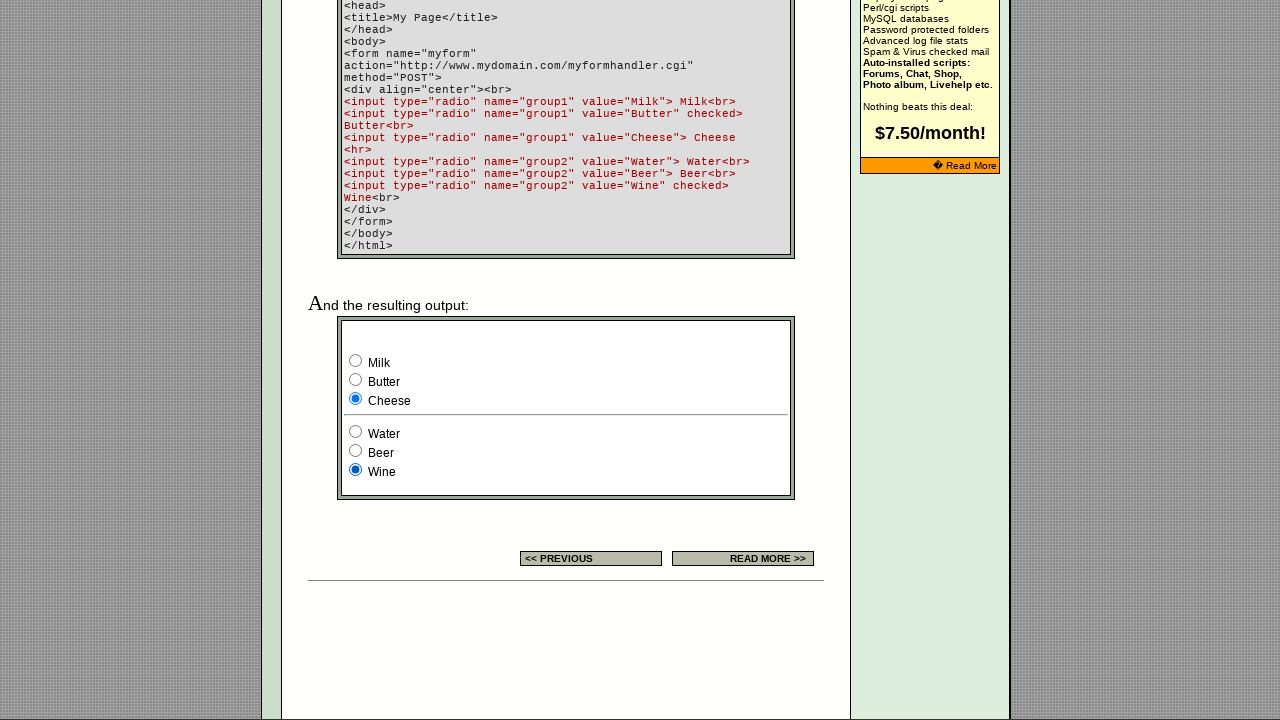